Tests browser navigation methods by navigating to YouTube, then using back, forward, and refresh navigation controls

Starting URL: https://www.youtube.com/

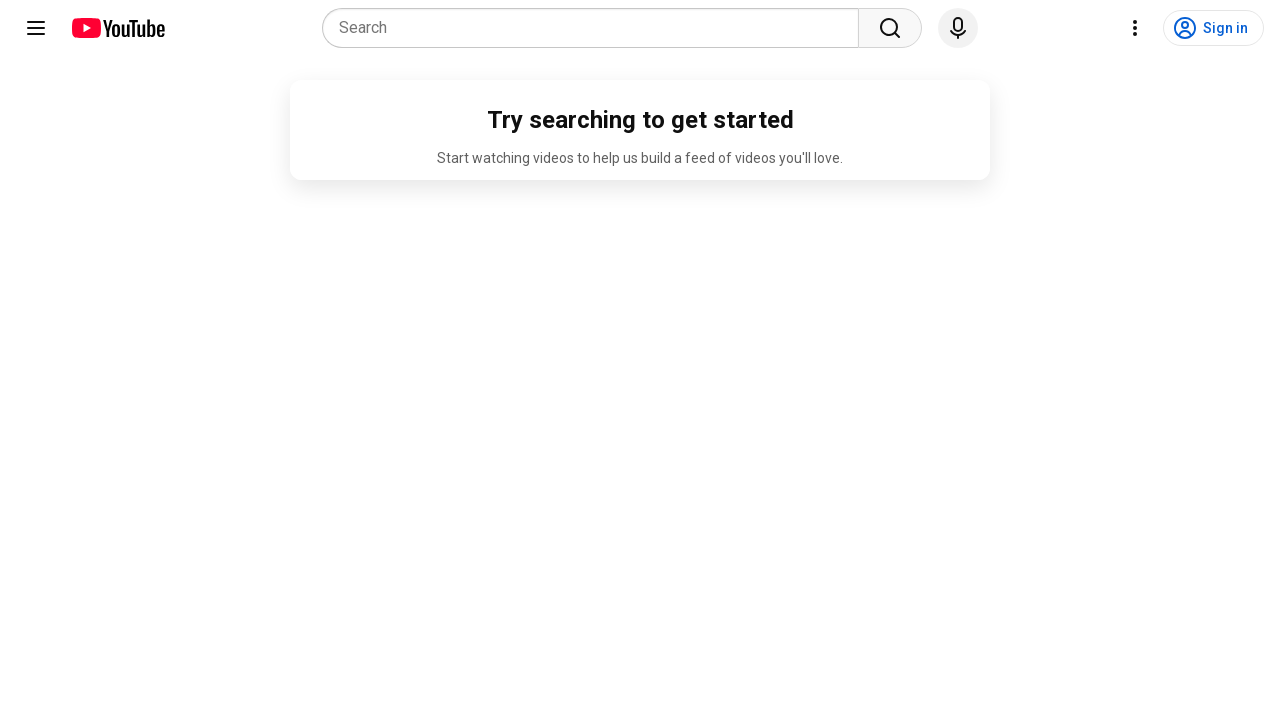

Navigated back using browser back button
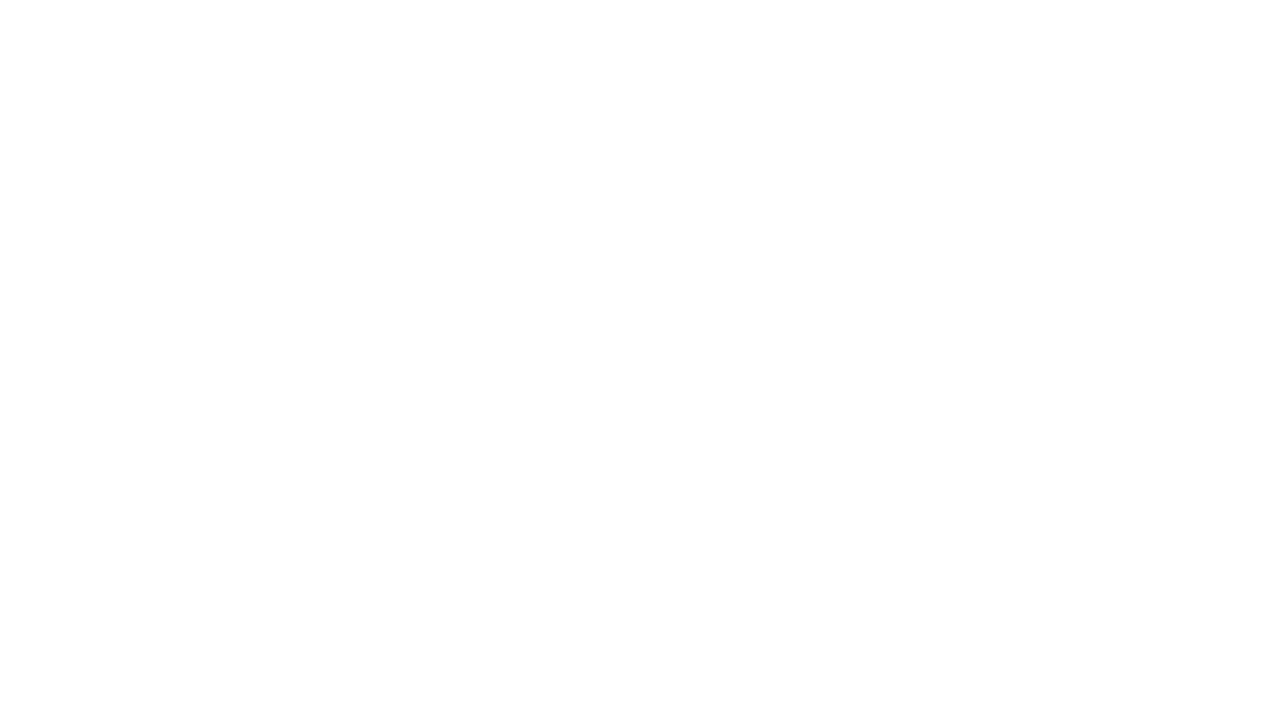

Navigated forward using browser forward button
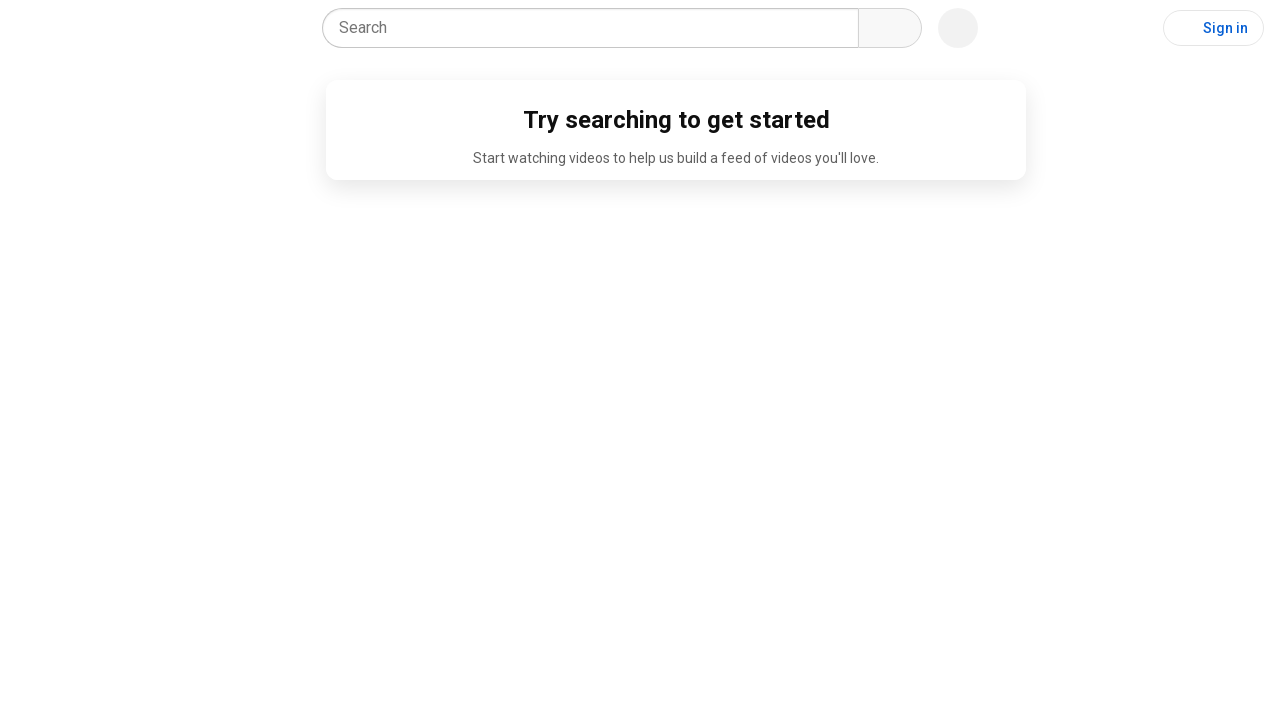

Refreshed the current page
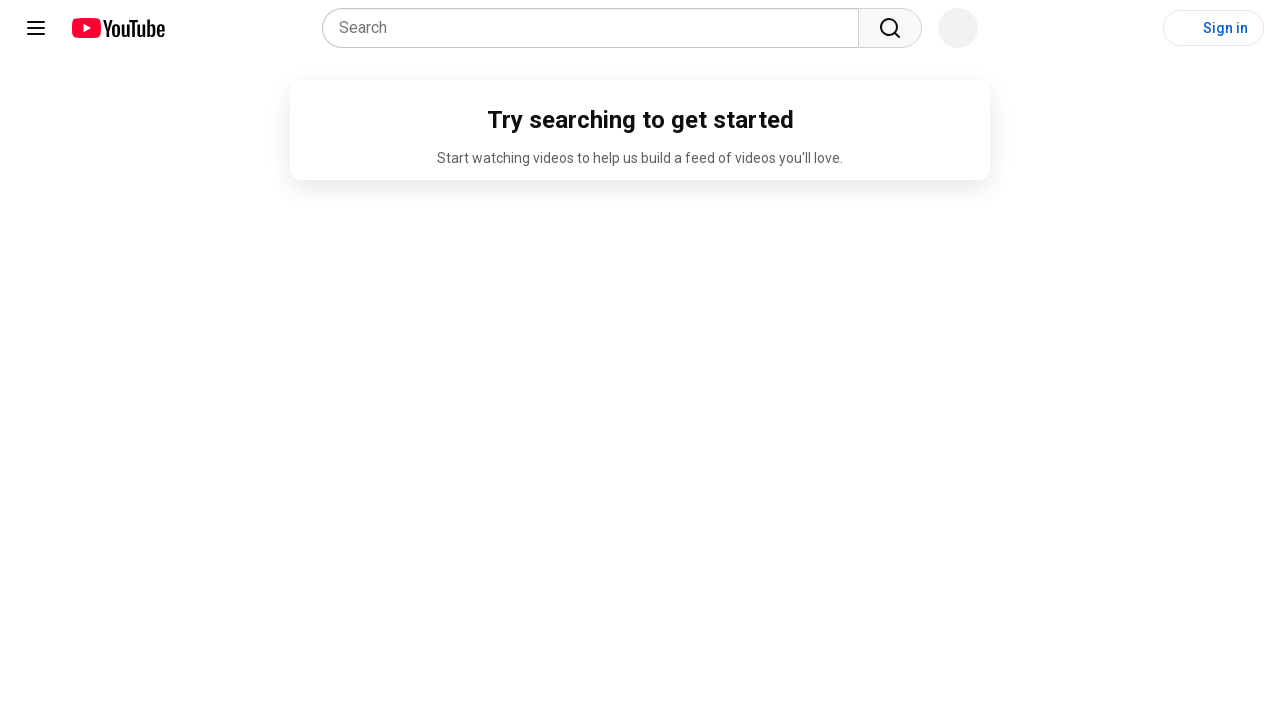

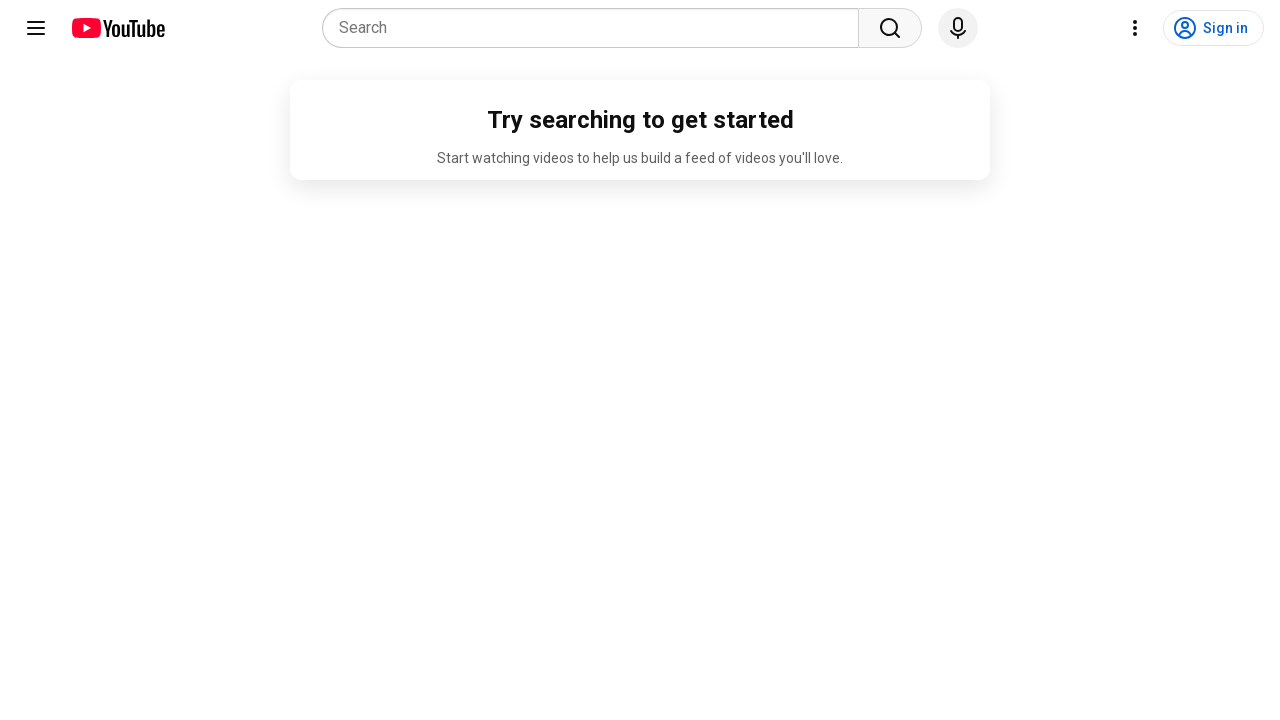